Tests navigation to letter M in Browse Languages and verifies Mathematica language entry by Brenton Bostick exists

Starting URL: http://www.99-bottles-of-beer.net/

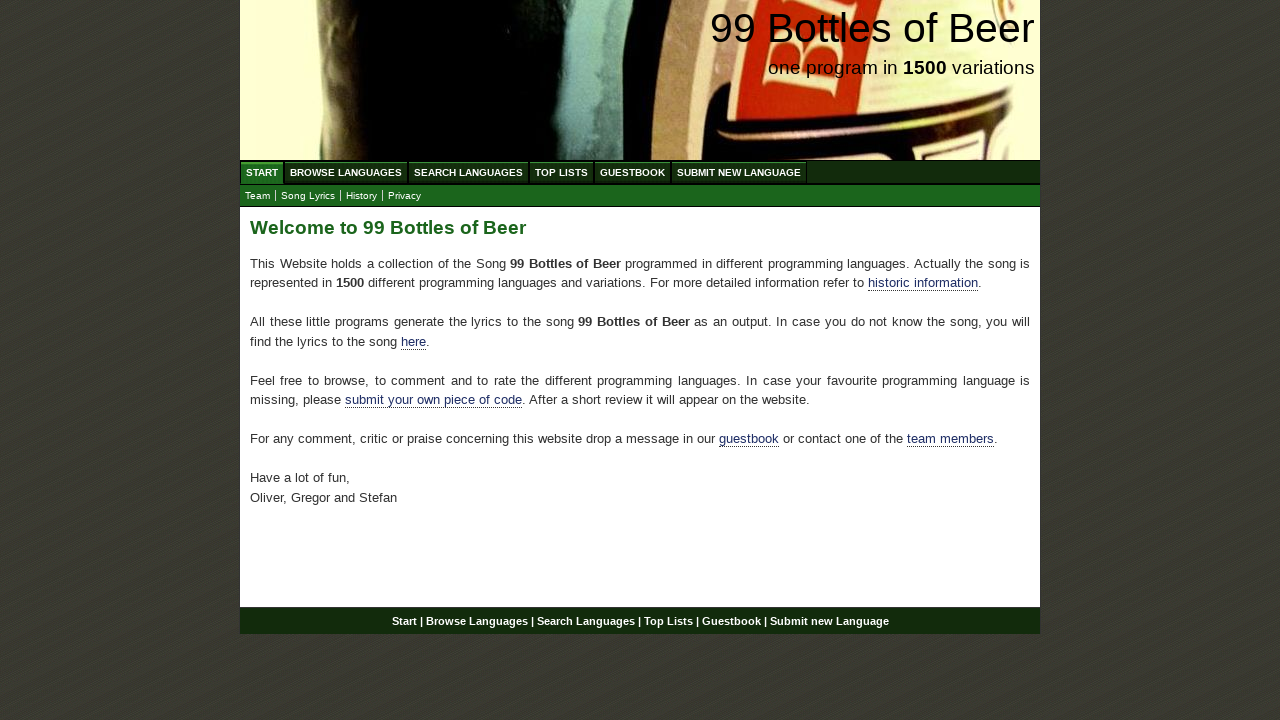

Clicked on Browse Languages menu at (346, 172) on a[href='/abc.html']
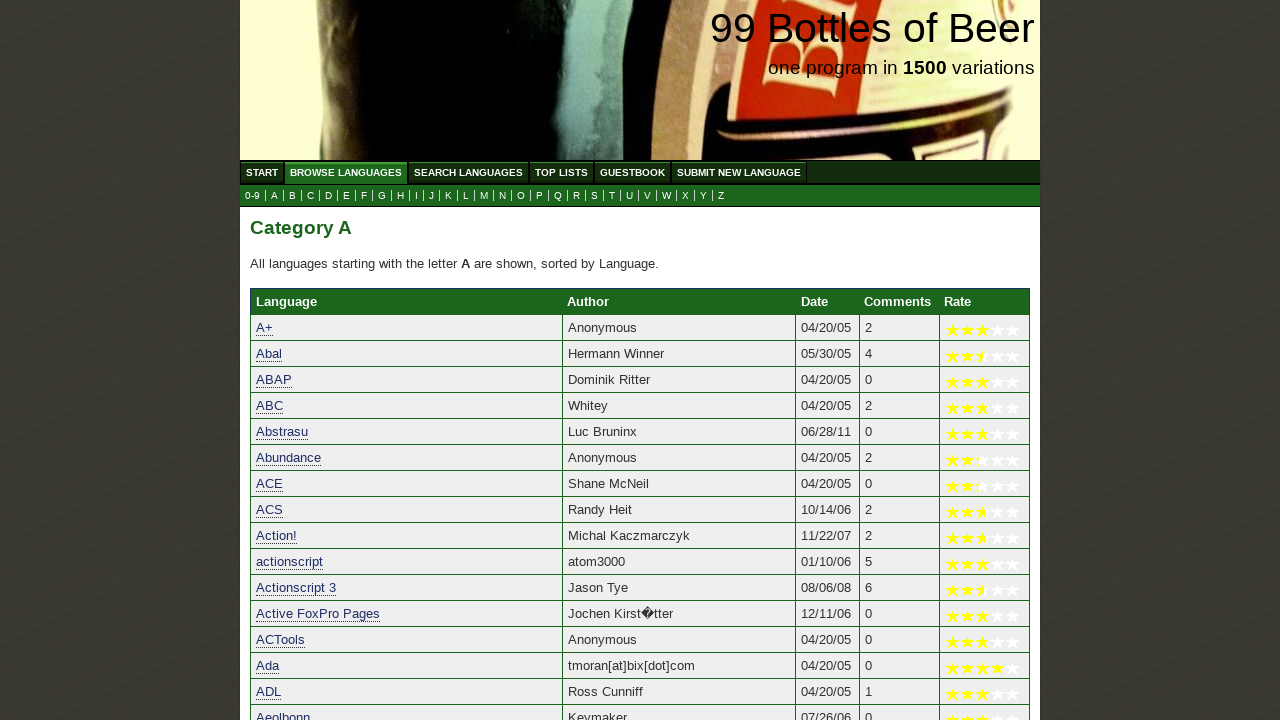

Clicked on letter M to navigate to M languages at (484, 196) on a[href='m.html']
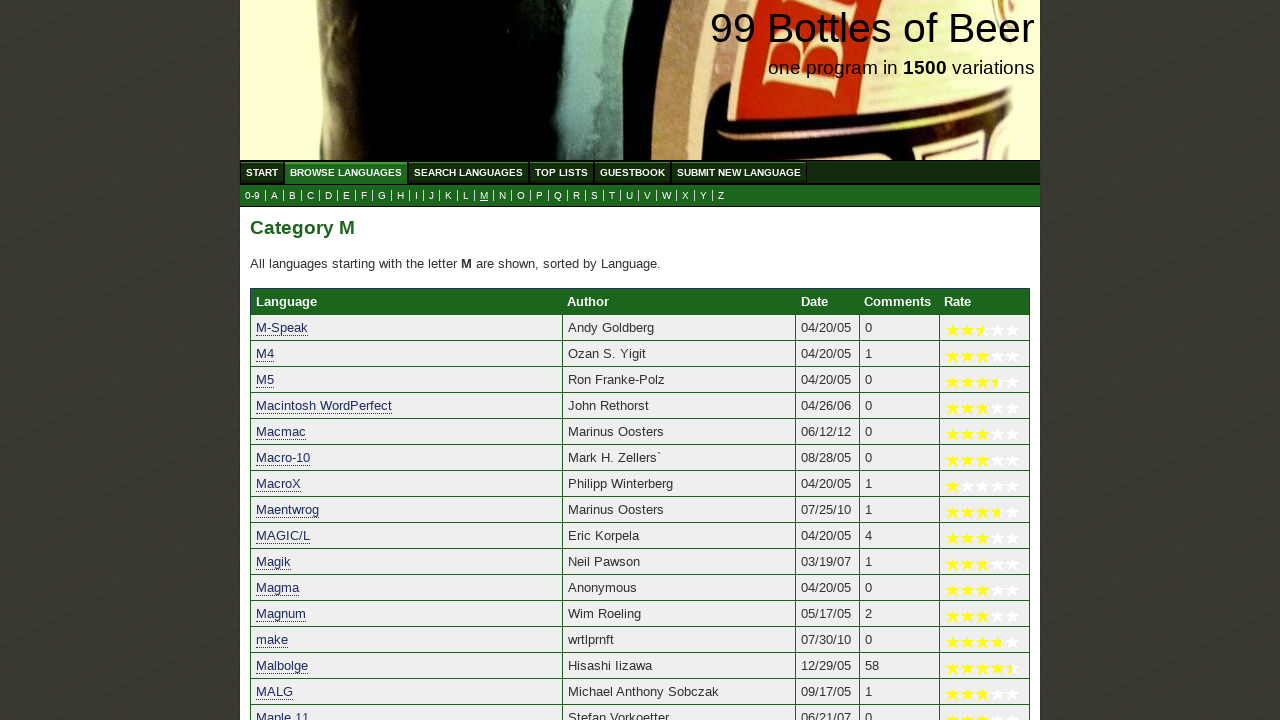

Verified Mathematica language entry by Brenton Bostick is visible
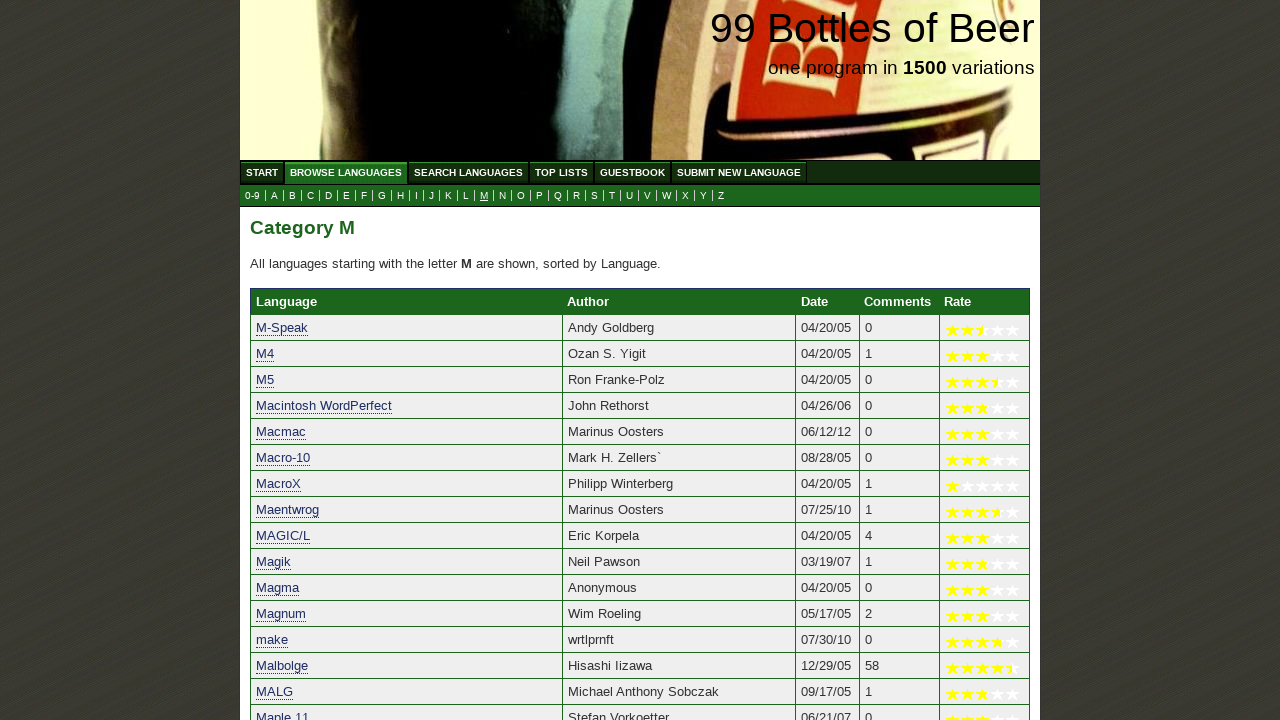

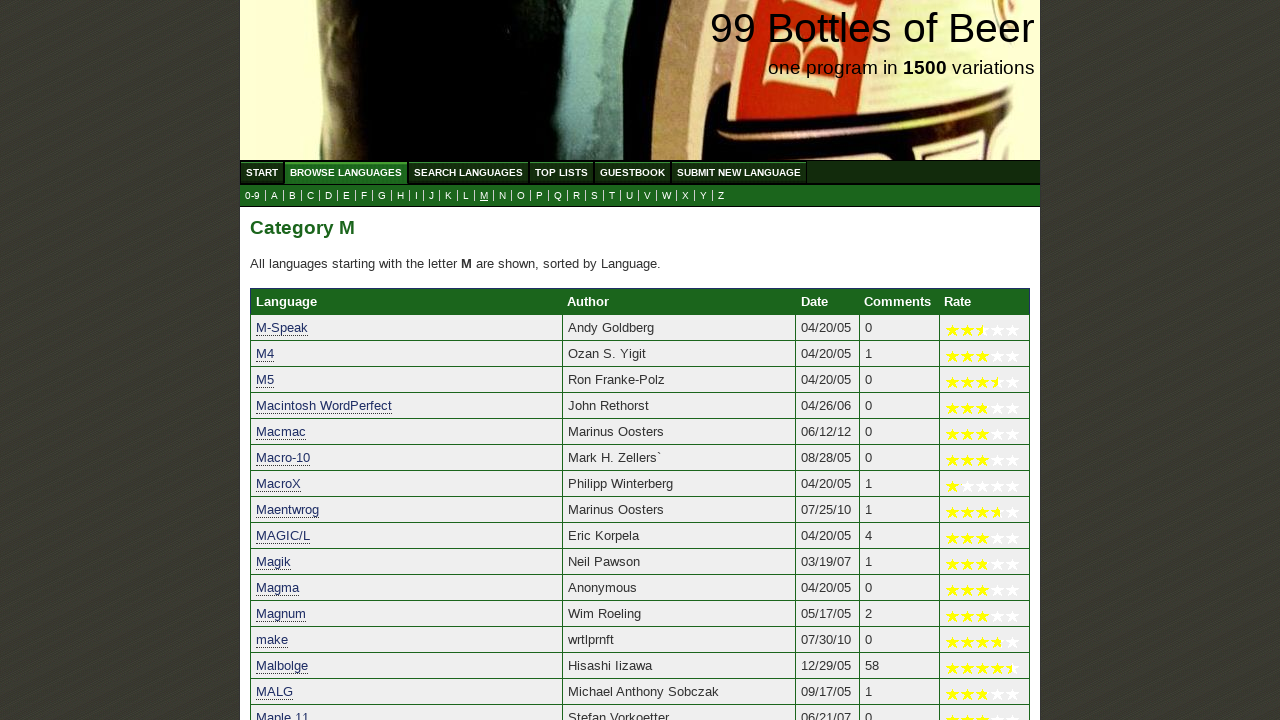